Waits for a specific price to appear, then clicks a button and solves a mathematical puzzle by calculating a formula and submitting the answer

Starting URL: https://suninjuly.github.io/explicit_wait2.html

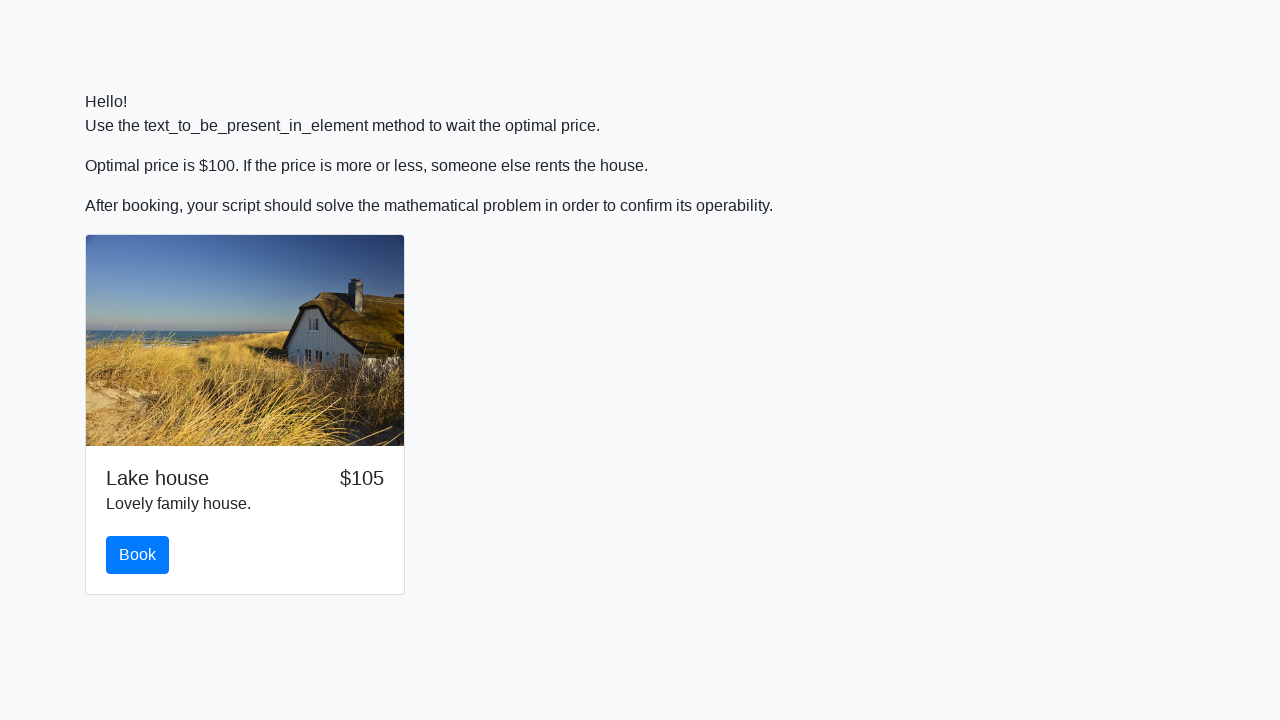

Waited for price to drop to $100
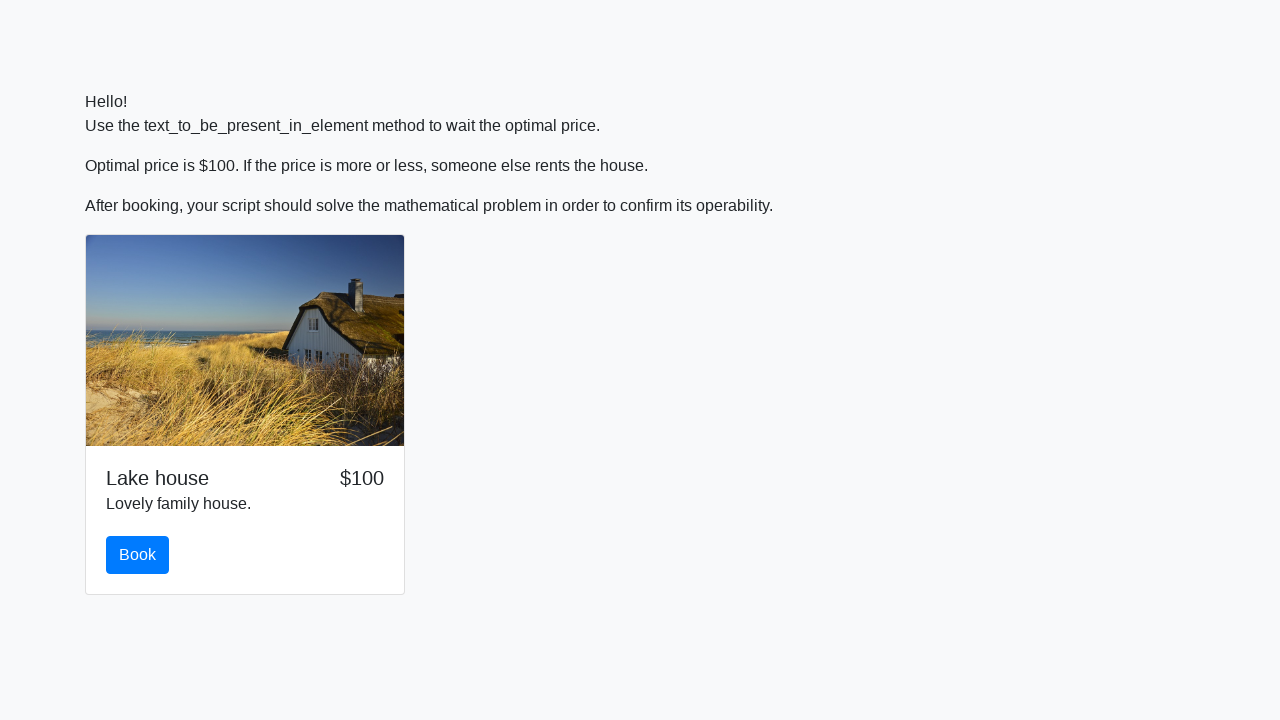

Clicked the book button at (138, 555) on #book
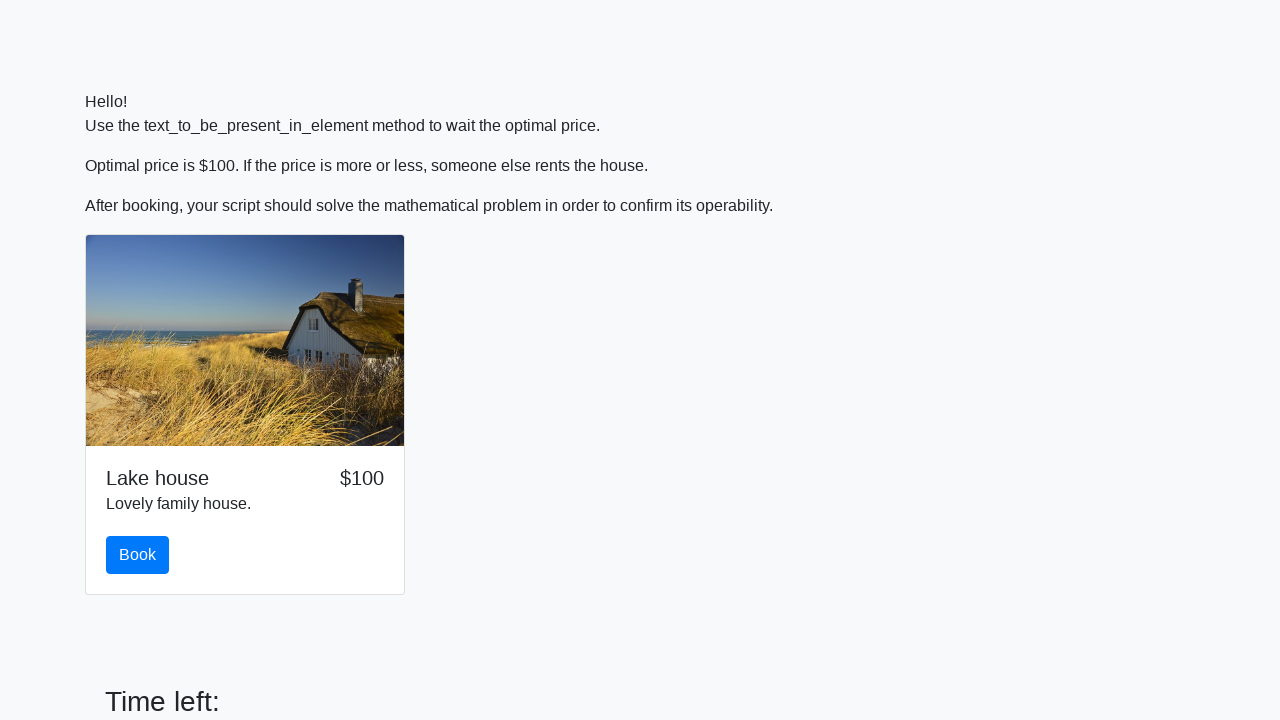

Retrieved x value from page: 843
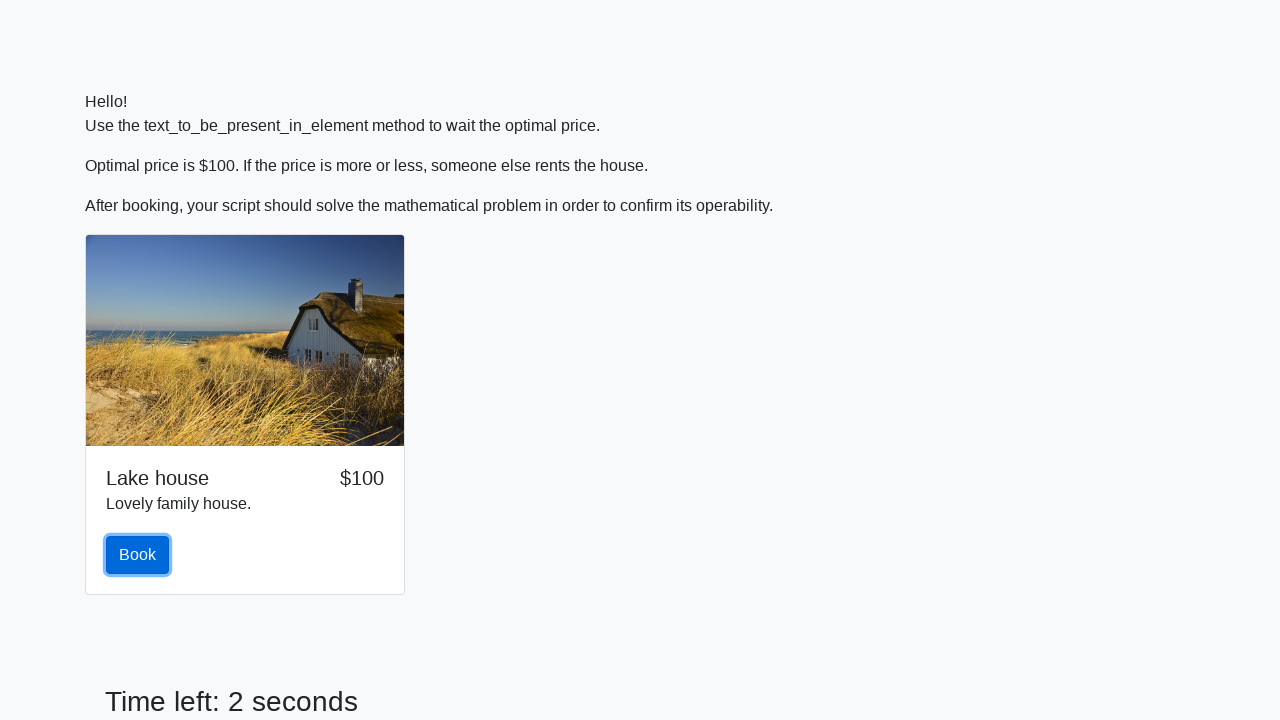

Calculated answer using formula: 2.344489421076967
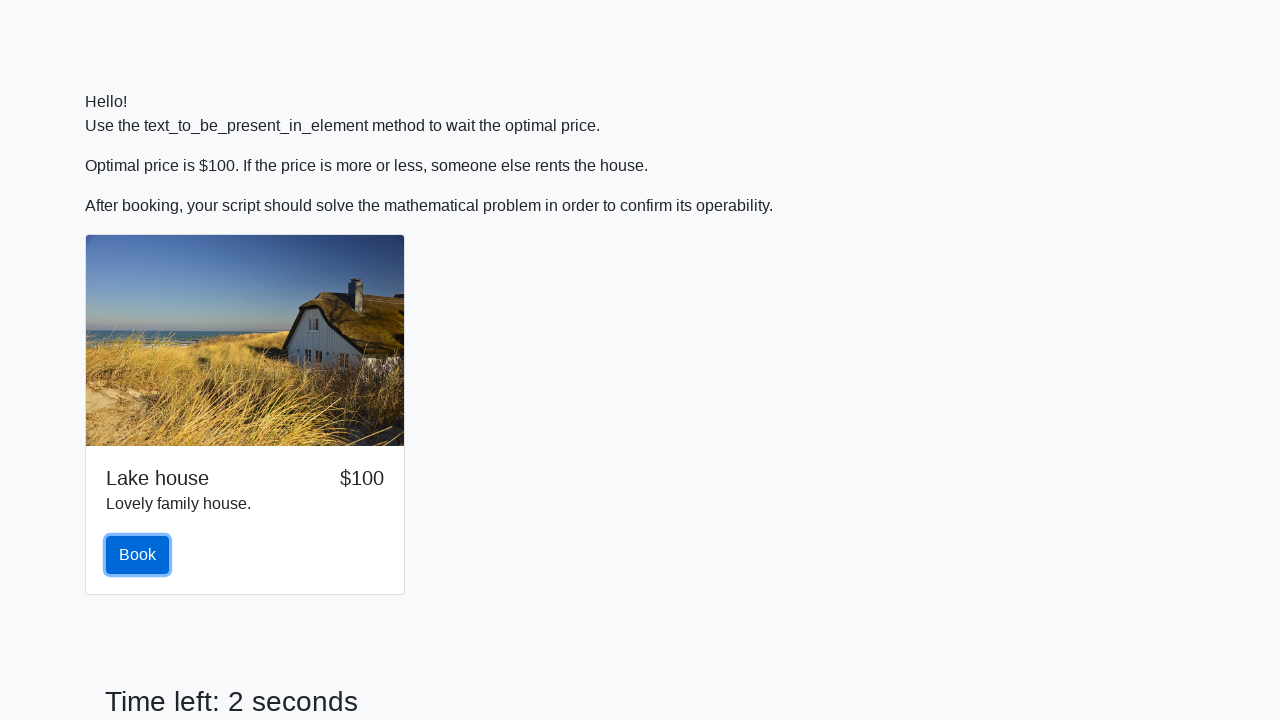

Filled answer field with calculated value on #answer
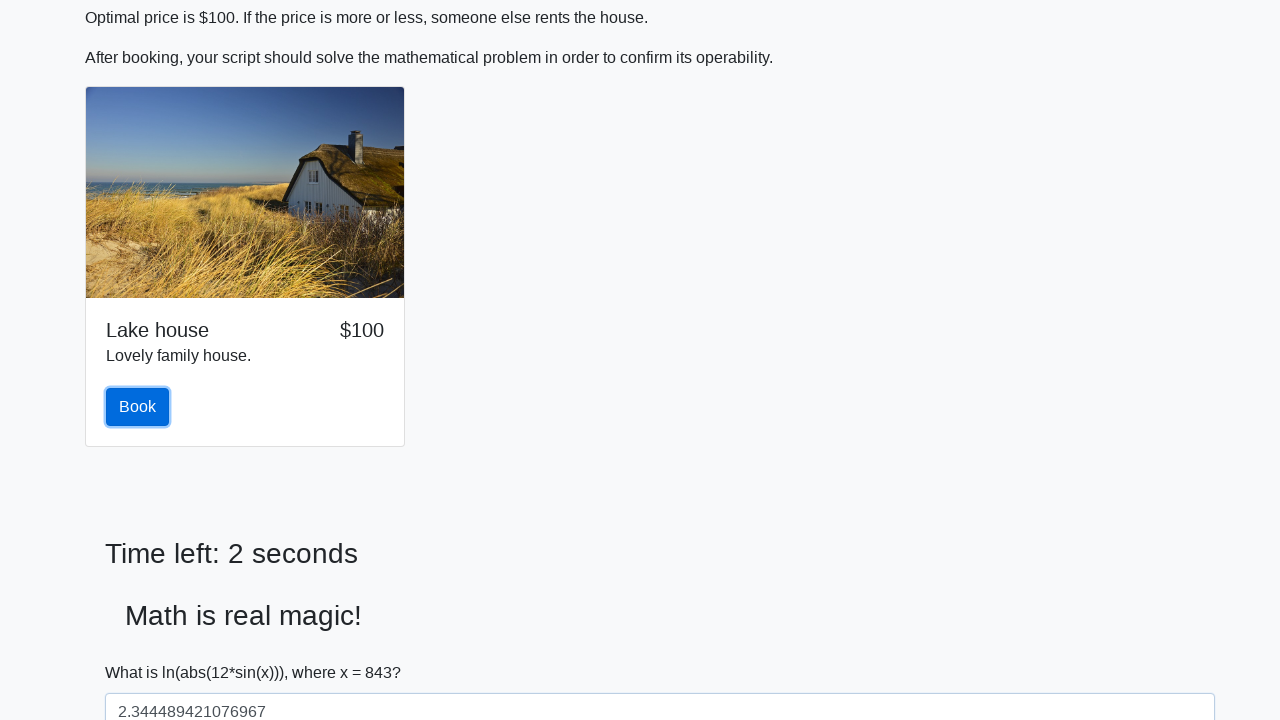

Clicked solve button to submit answer at (143, 651) on #solve
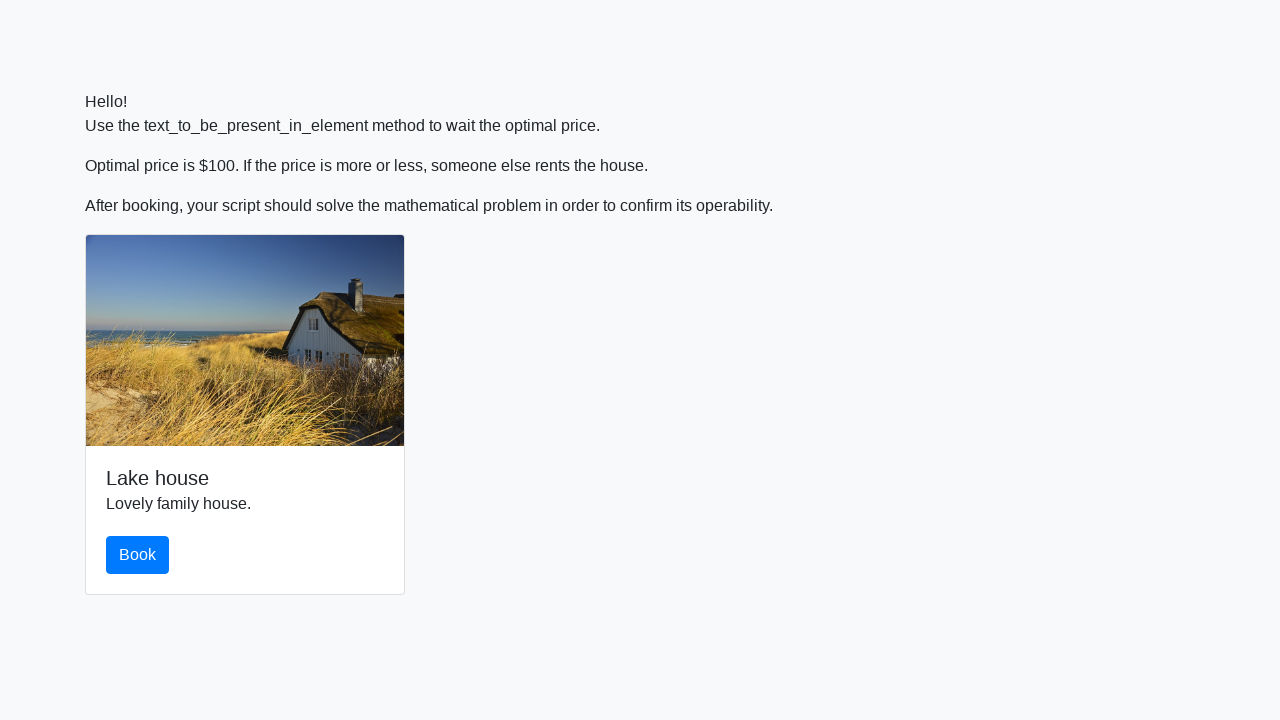

Waited 2 seconds for result to display
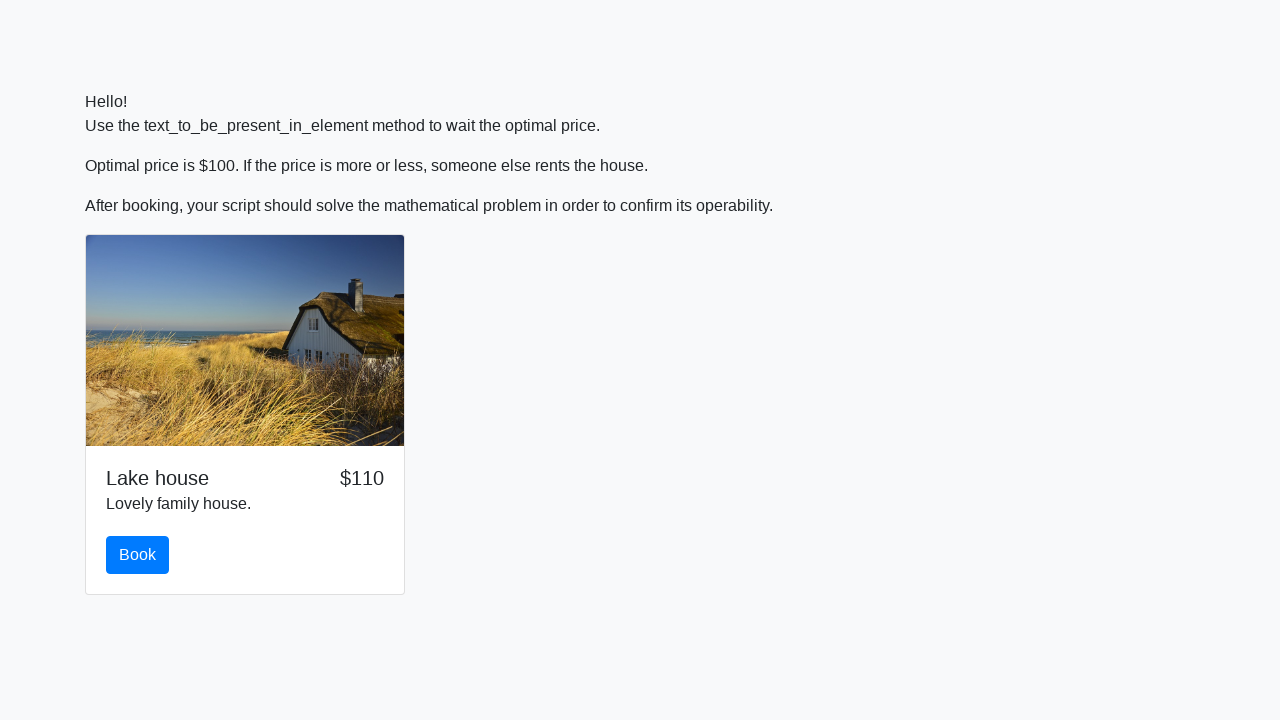

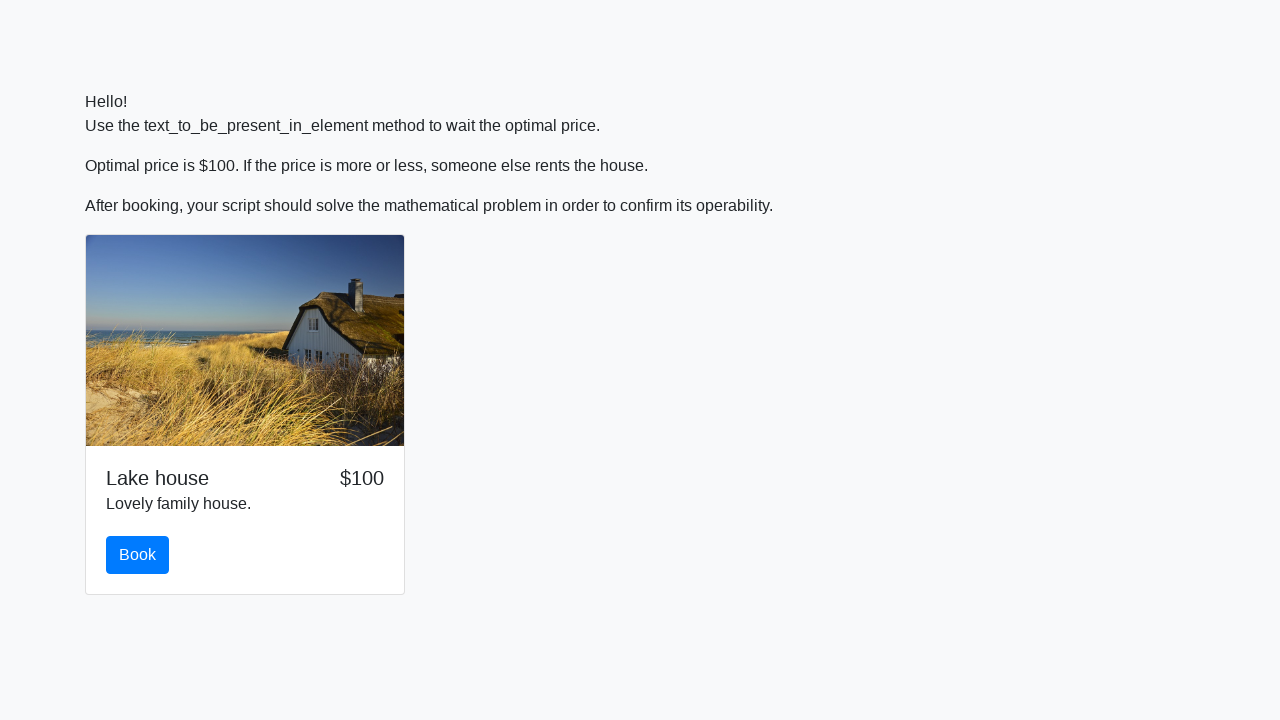